Navigates to the RedBus website homepage and waits for it to load

Starting URL: https://www.redbus.in/

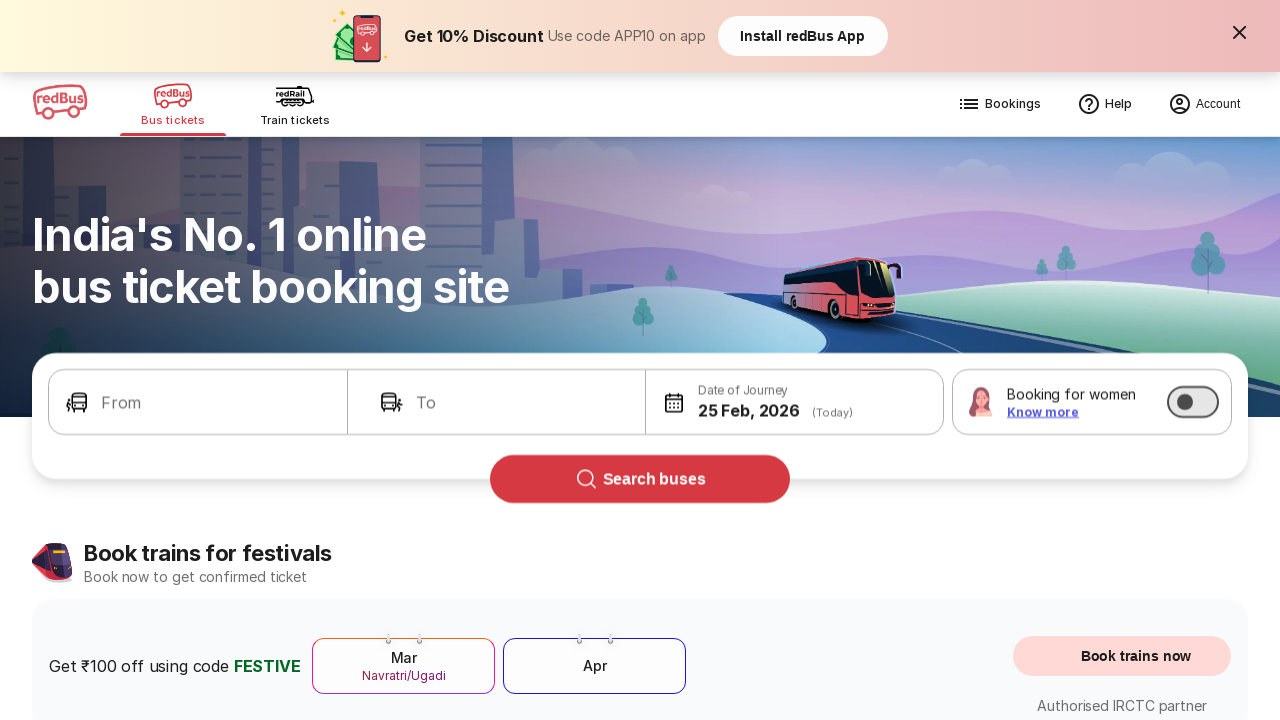

RedBus homepage loaded and network idle
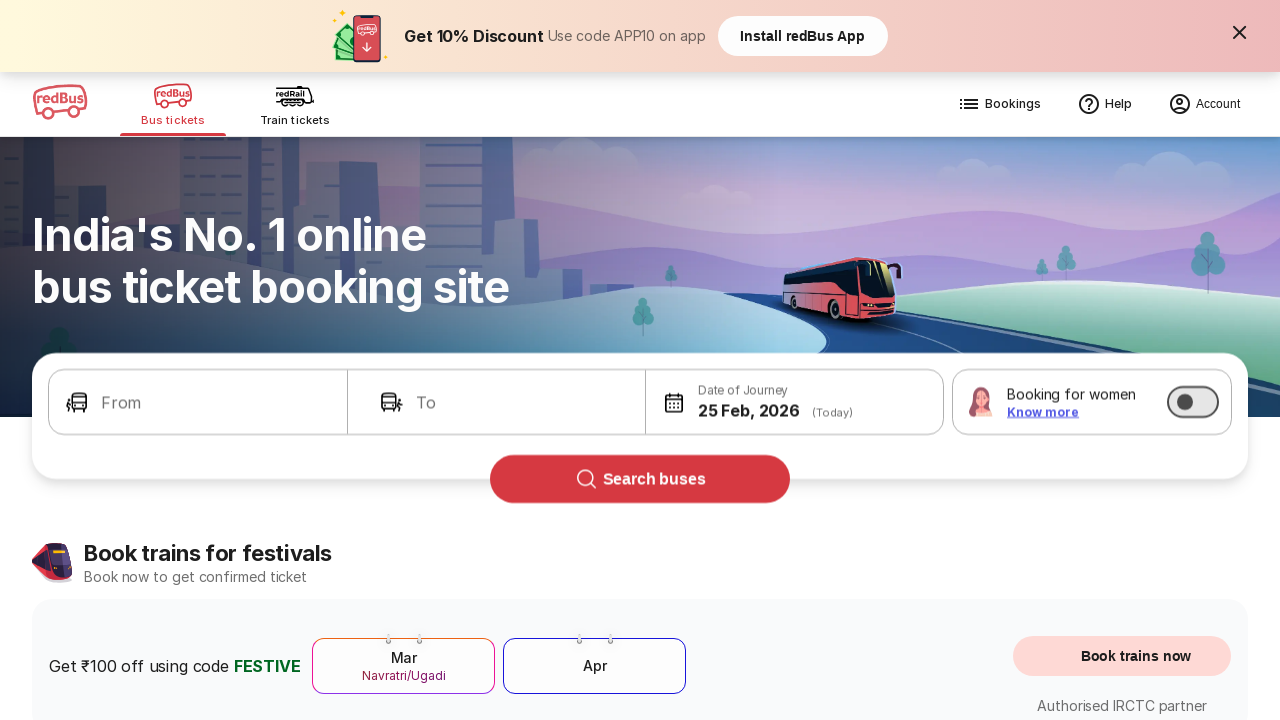

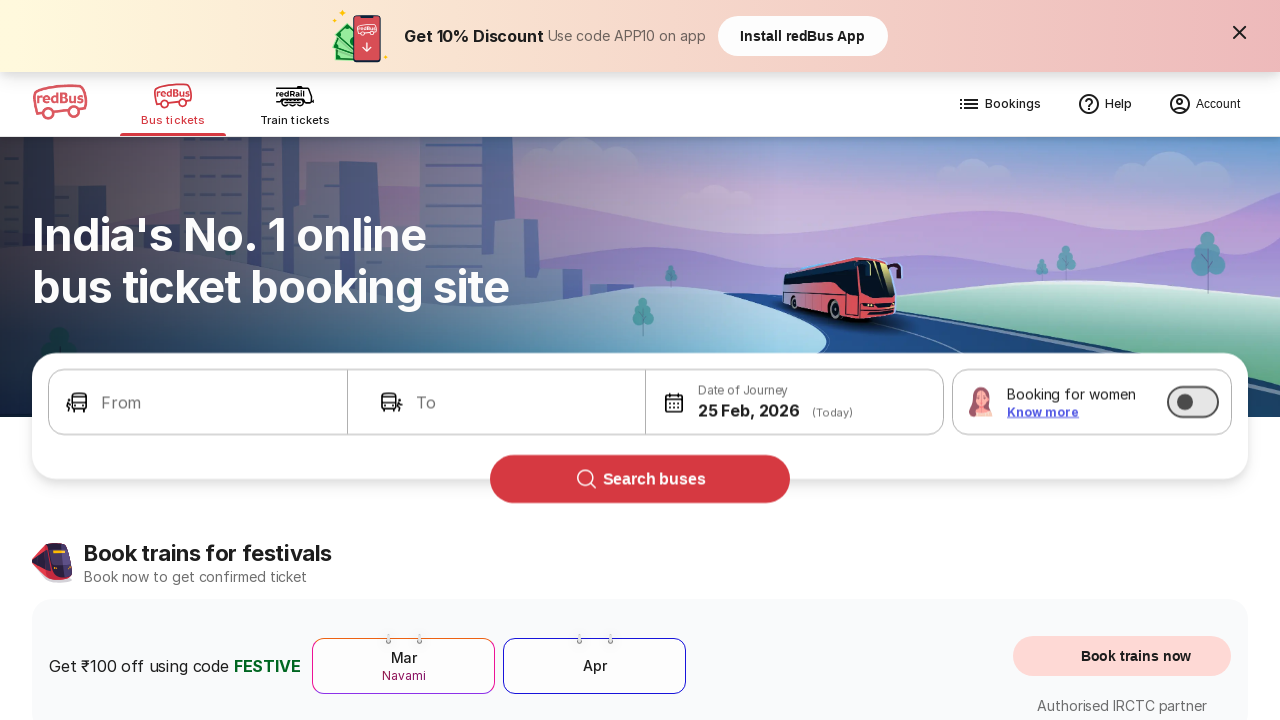